Tests division of large positive integers in a calculator app, verifying the result with and without the "integers only" option enabled.

Starting URL: https://gerabarud.github.io/is3-calculadora/

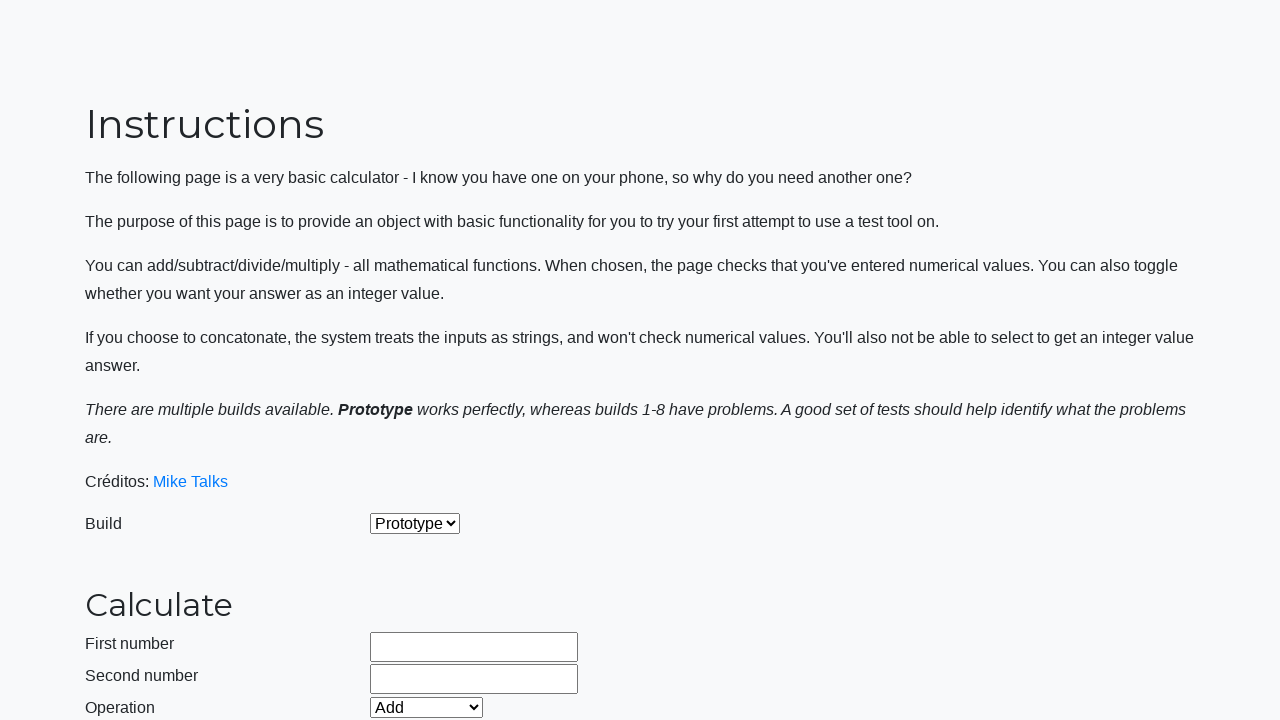

Selected build version '2' on #selectBuild
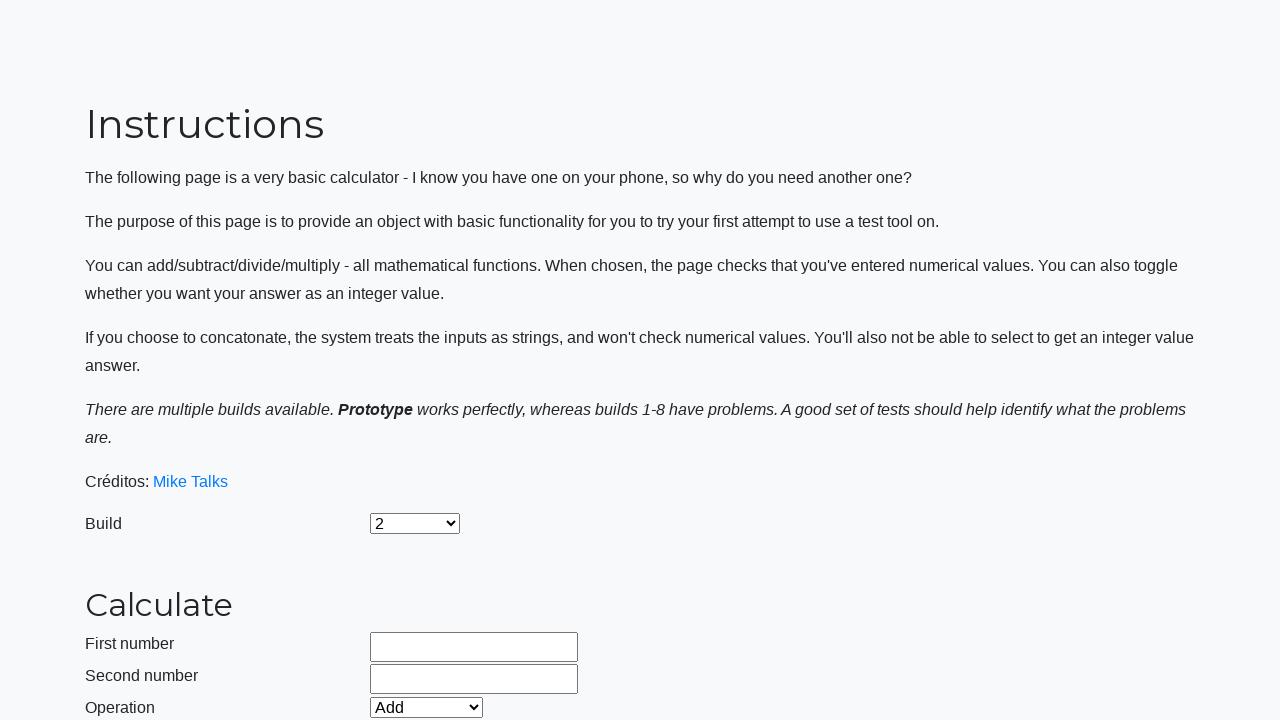

Filled first number field with 9999999999 on #number1Field
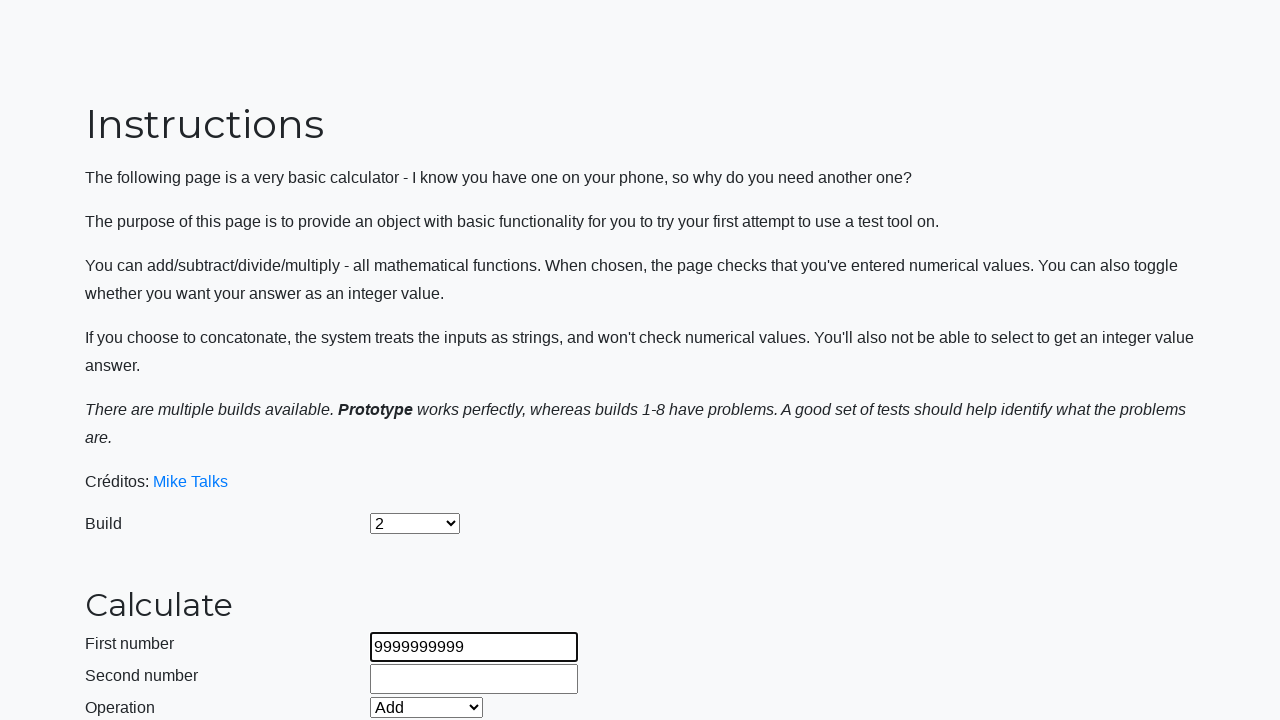

Filled second number field with 9999999999 on #number2Field
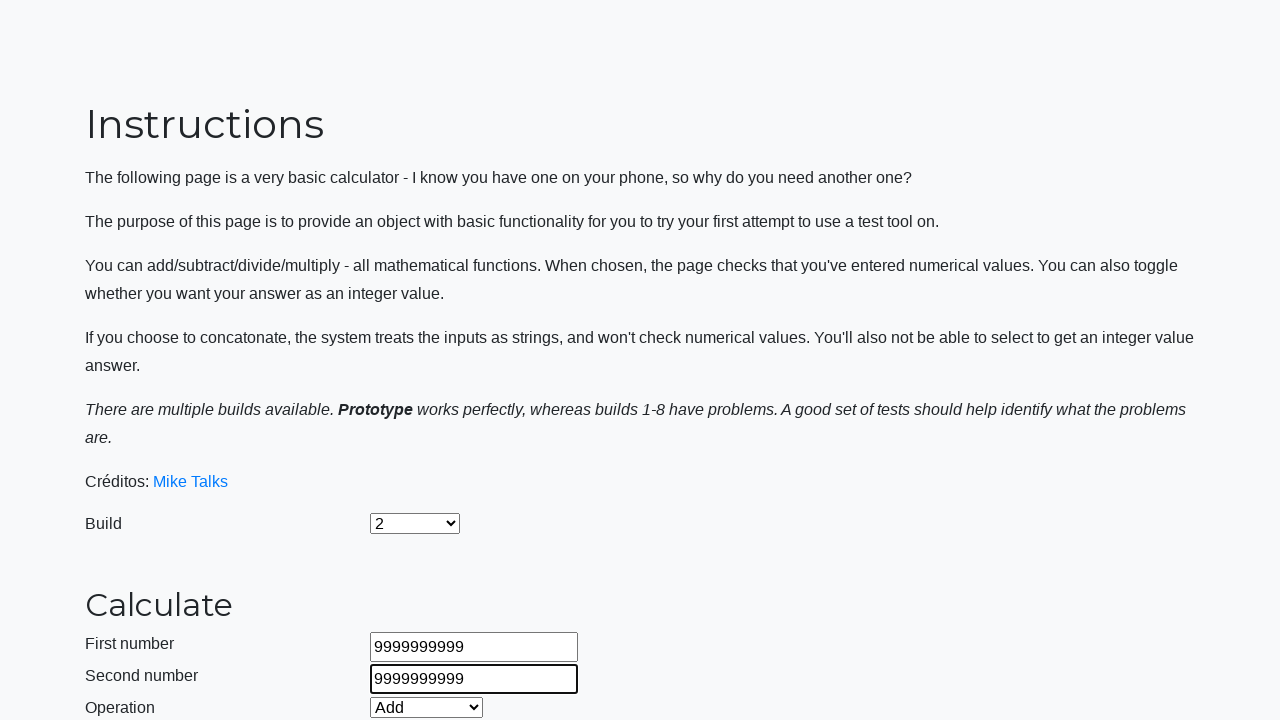

Selected 'Divide' operation on #selectOperationDropdown
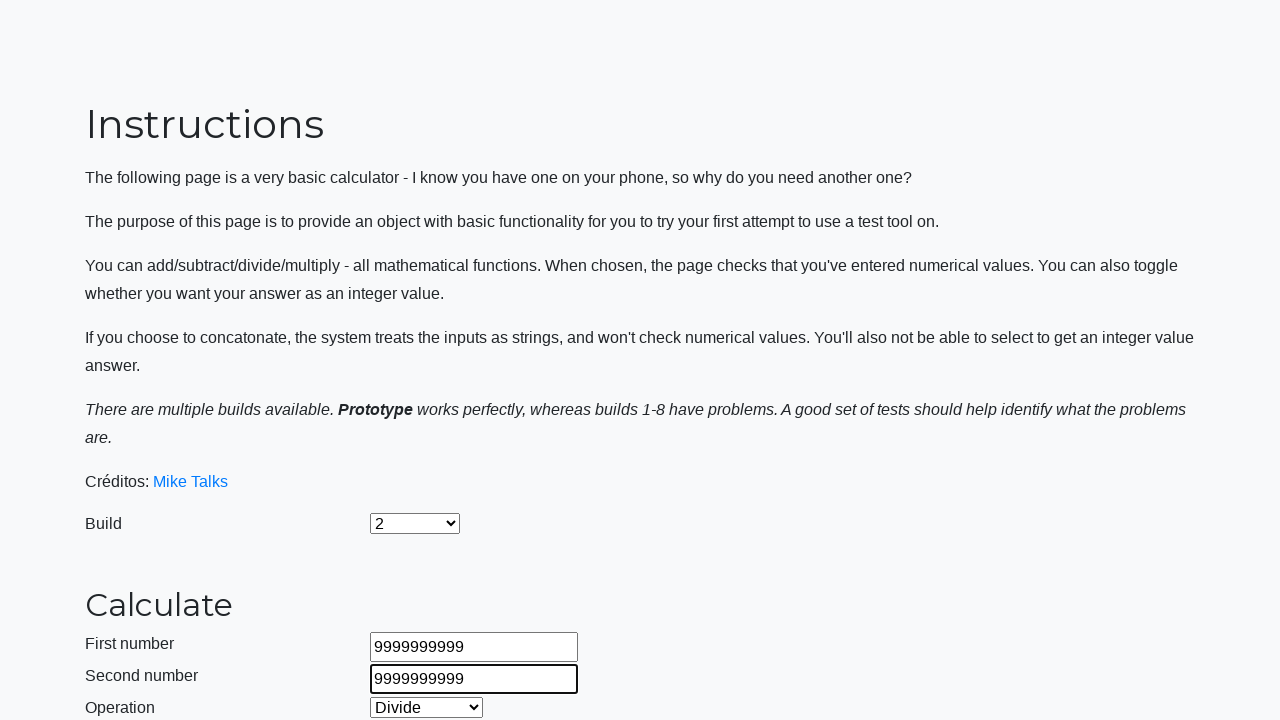

Clicked calculate button at (422, 451) on #calculateButton
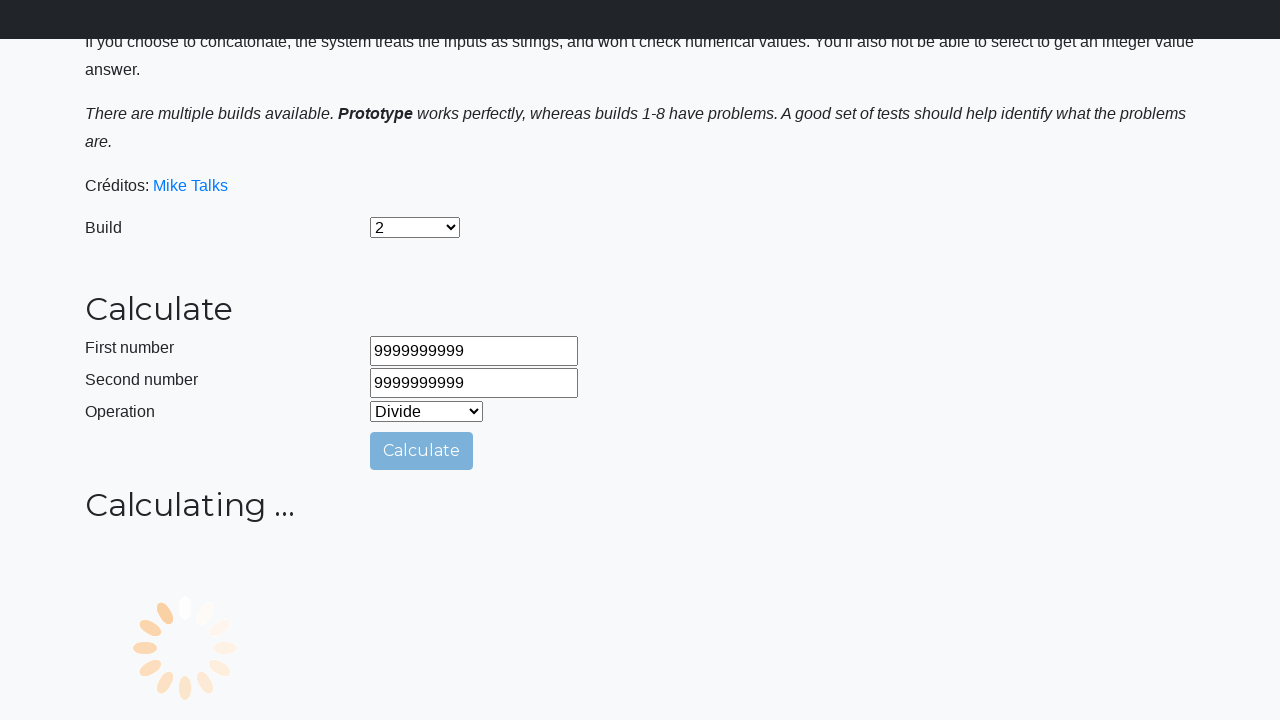

Waited 1000ms for result to load
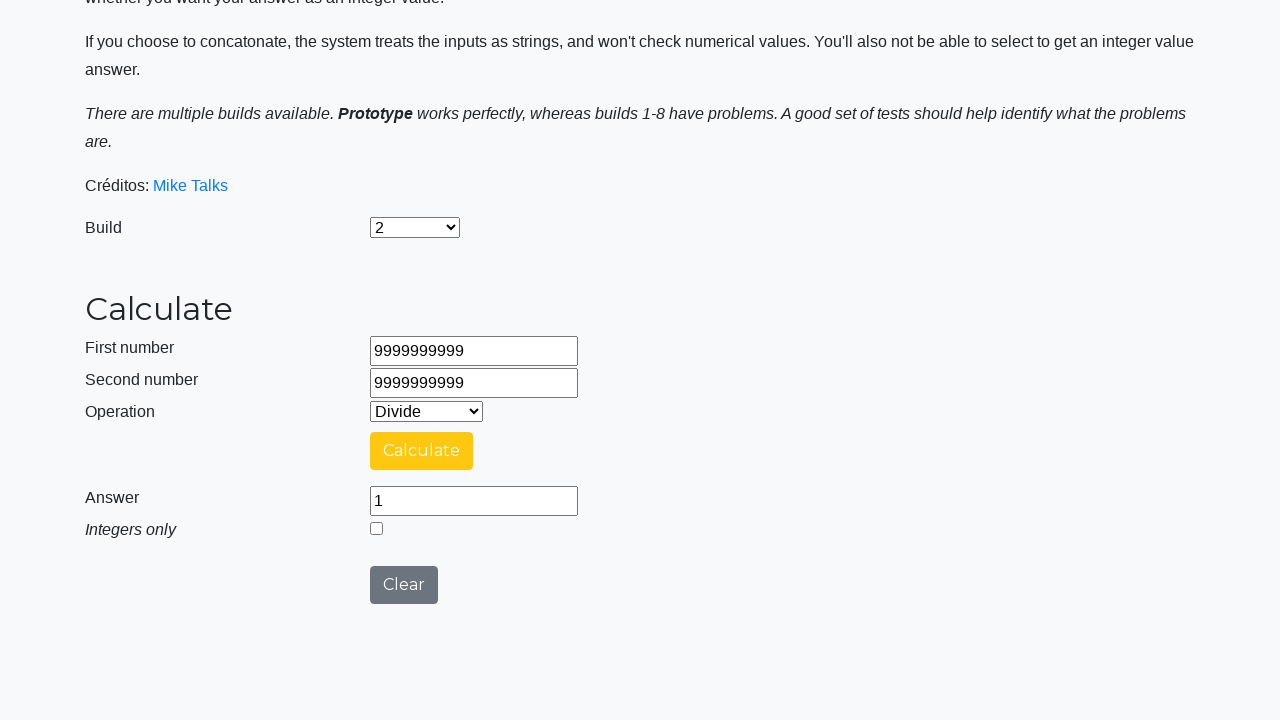

Clicked integers only checkbox at (376, 528) on #integerSelect
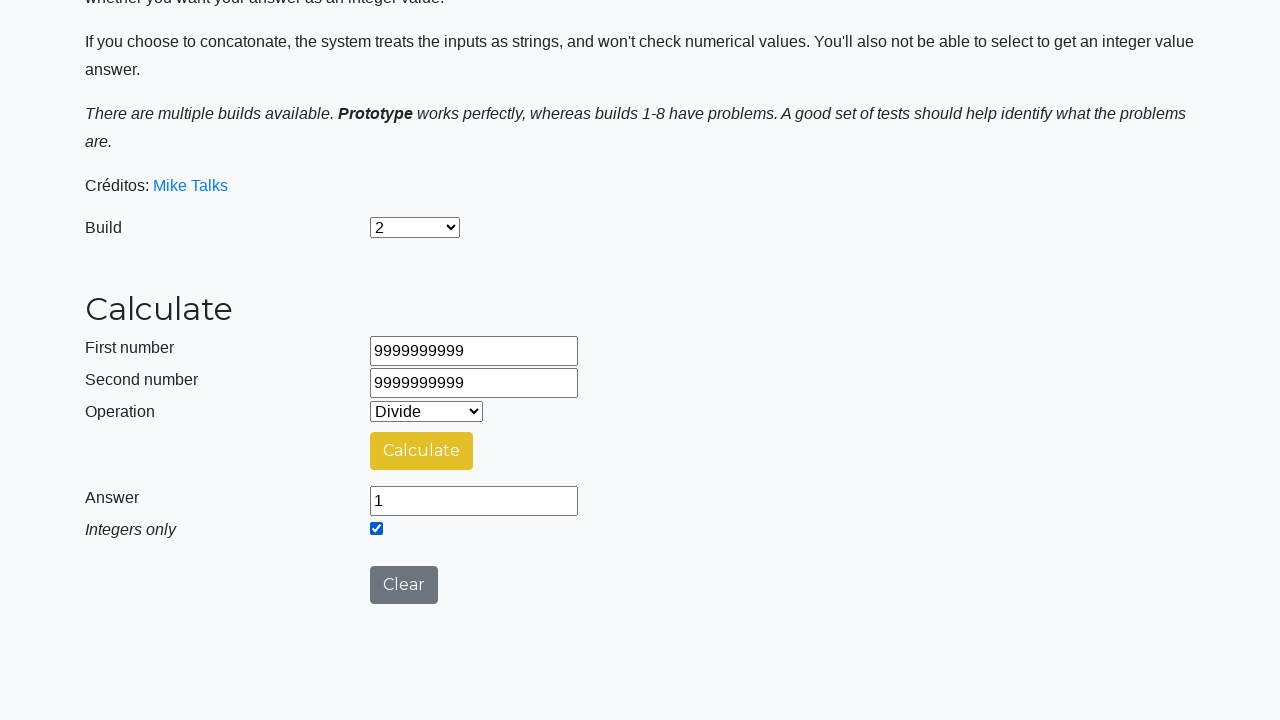

Clicked calculate button again with integers only option enabled at (422, 451) on #calculateButton
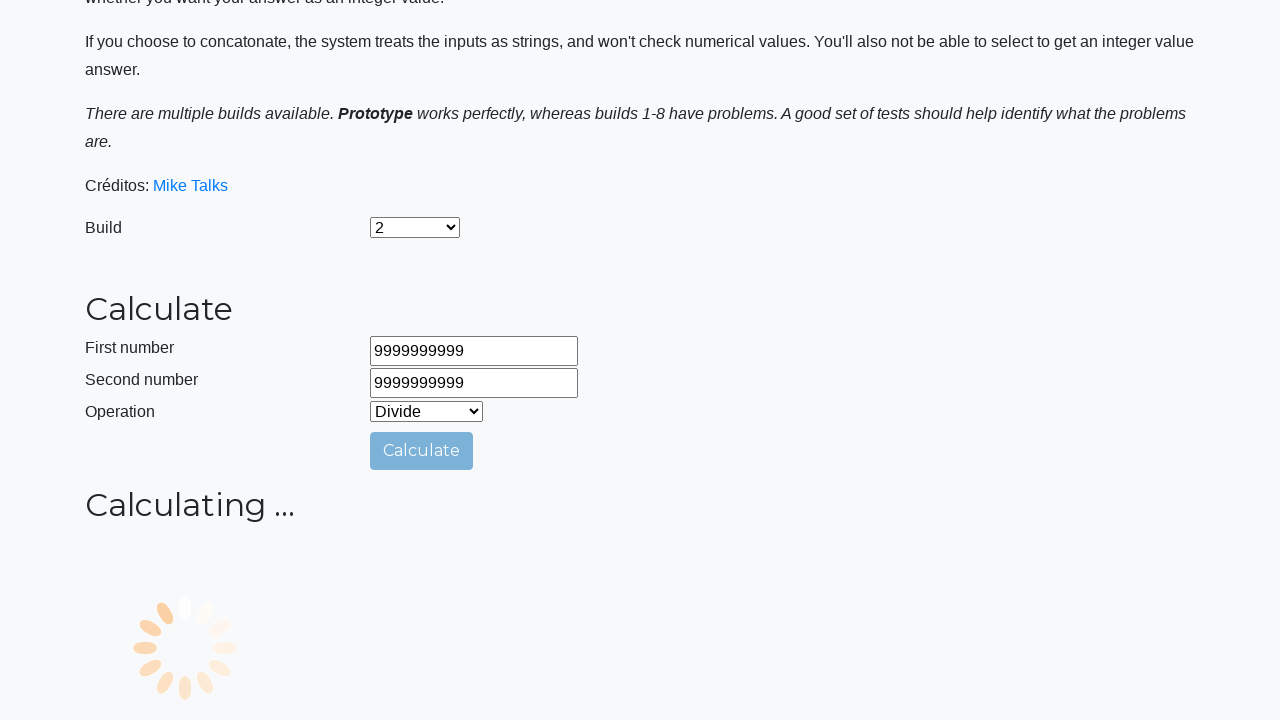

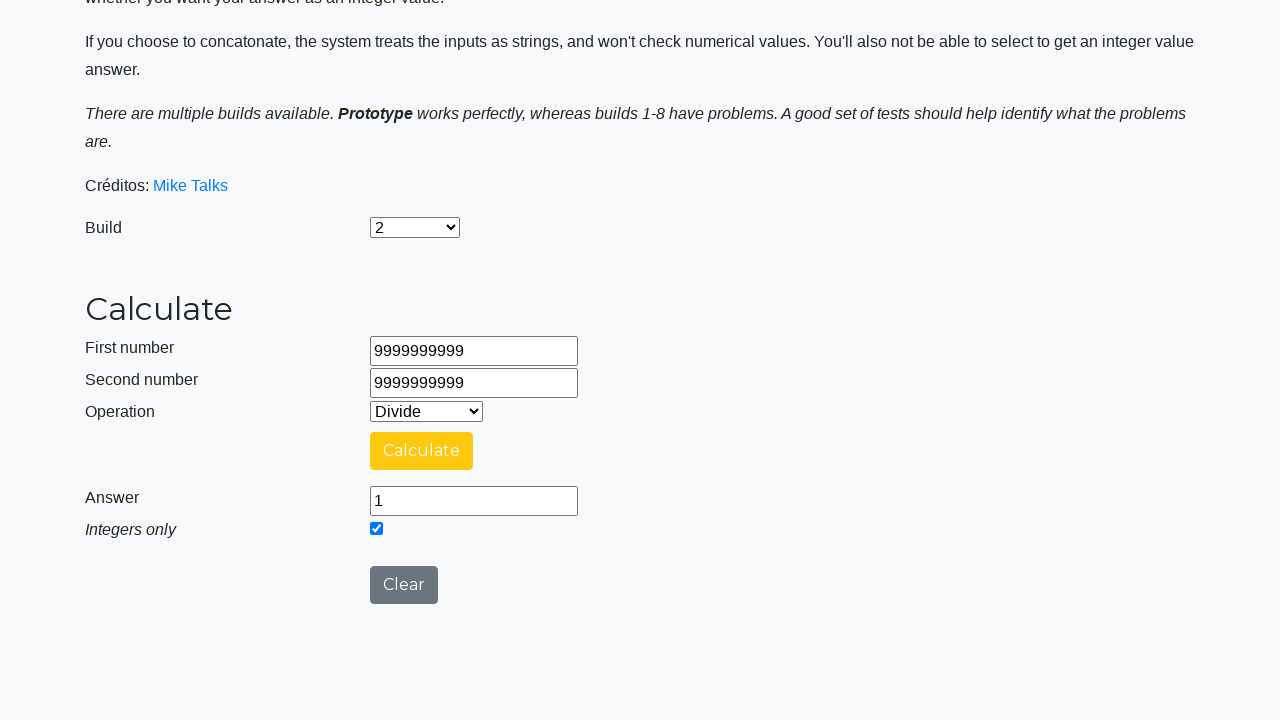